Tests the add/remove elements functionality by clicking the "Add Element" button to create a new delete button, verifying it appears, then clicking the delete button to remove it and verifying the page returns to its original state.

Starting URL: https://the-internet.herokuapp.com/add_remove_elements/

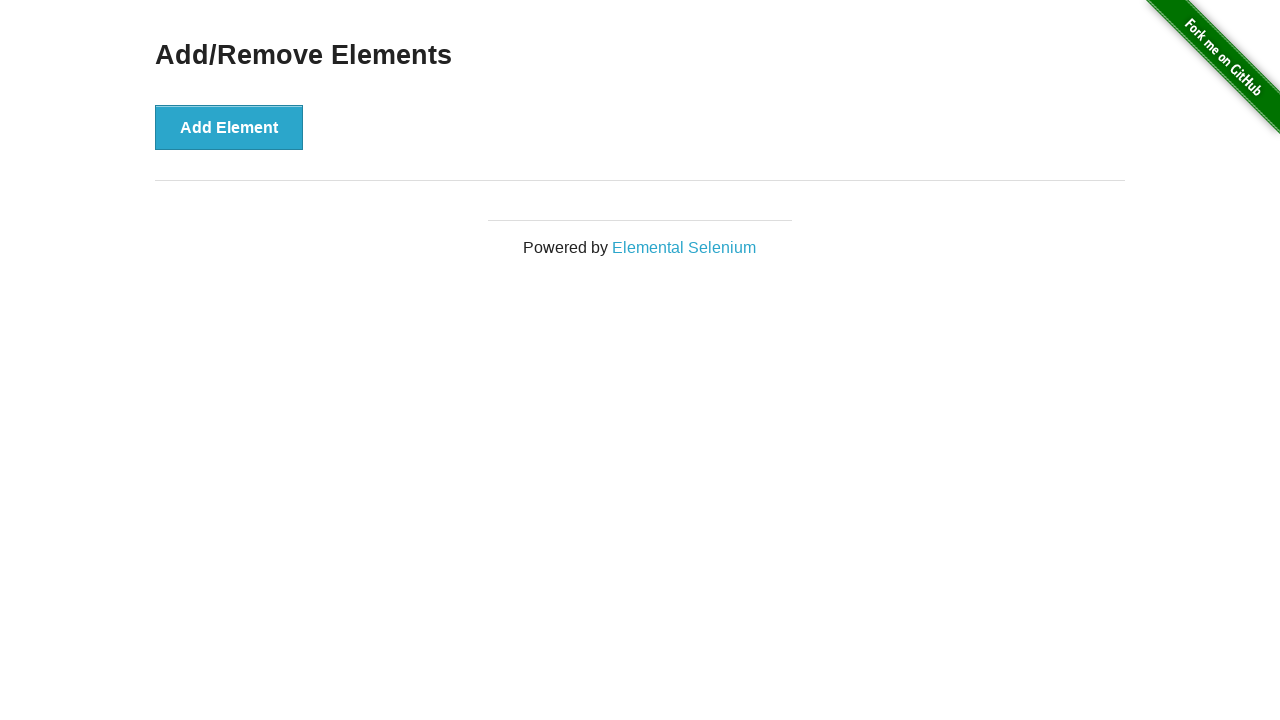

Clicked 'Add Element' button to create a new delete button at (229, 127) on button[onclick='addElement()']
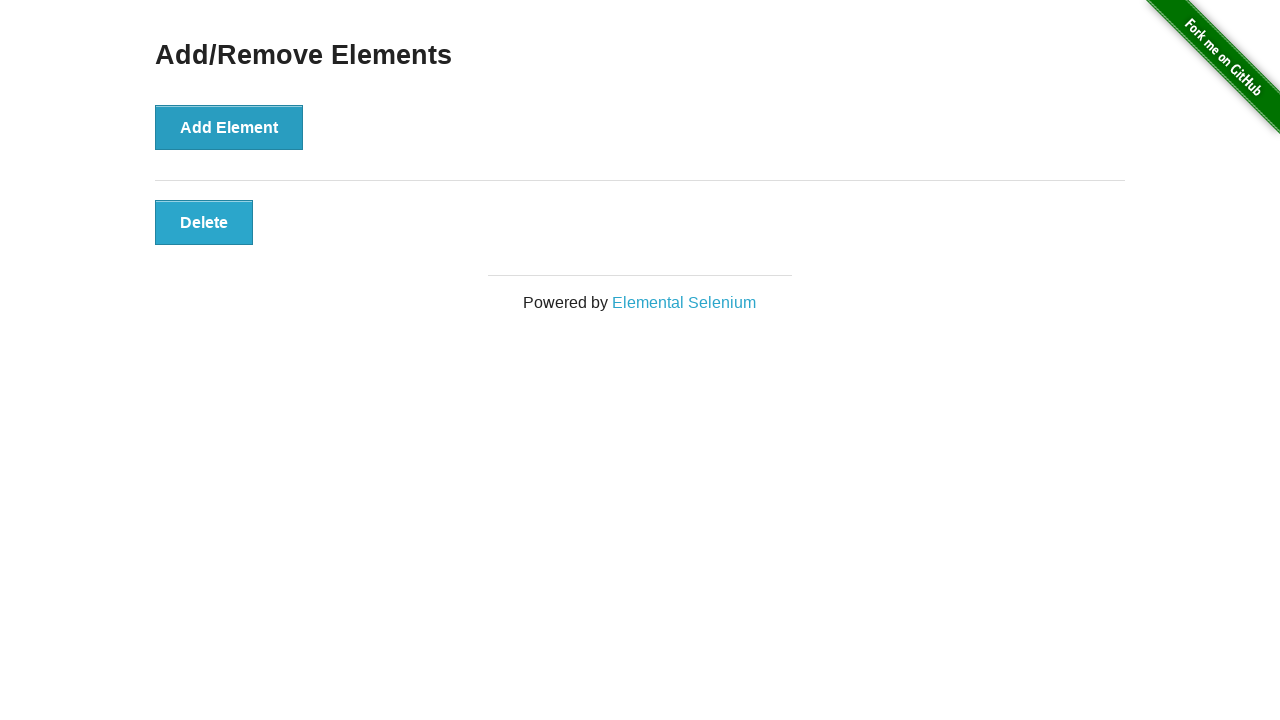

Verified newly created delete button appeared on page
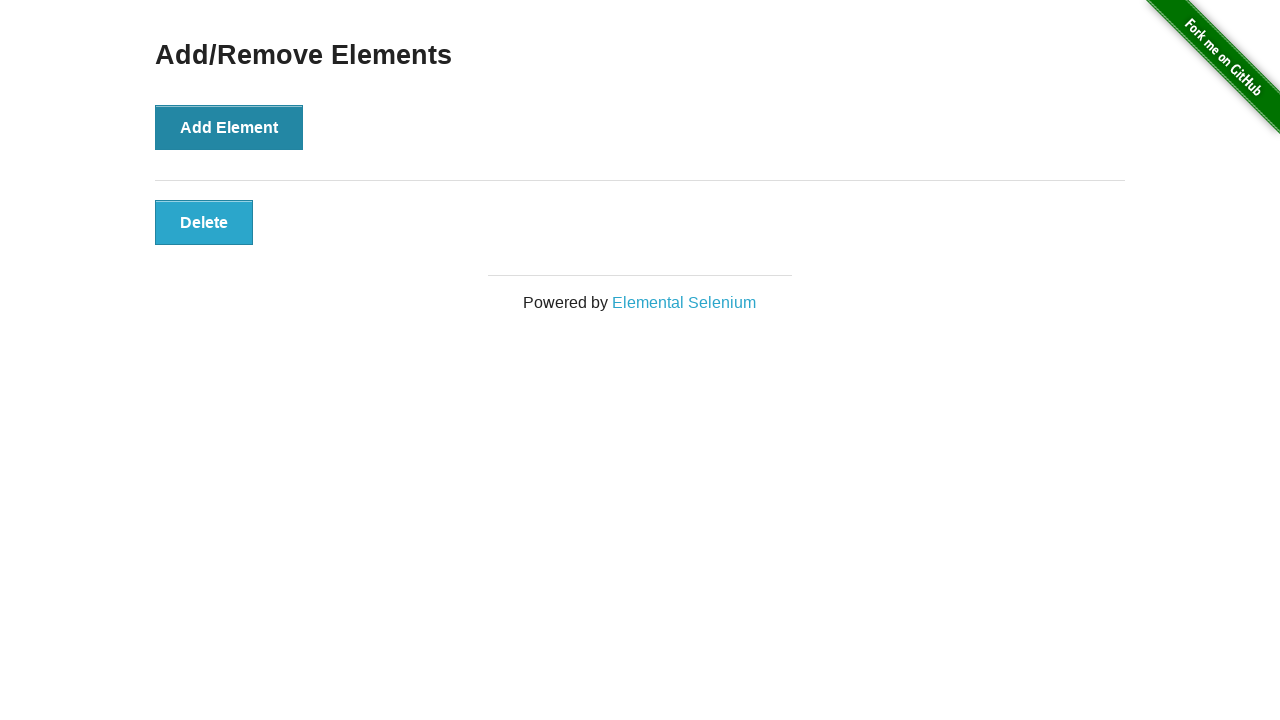

Clicked delete button to remove the element at (204, 222) on .added-manually
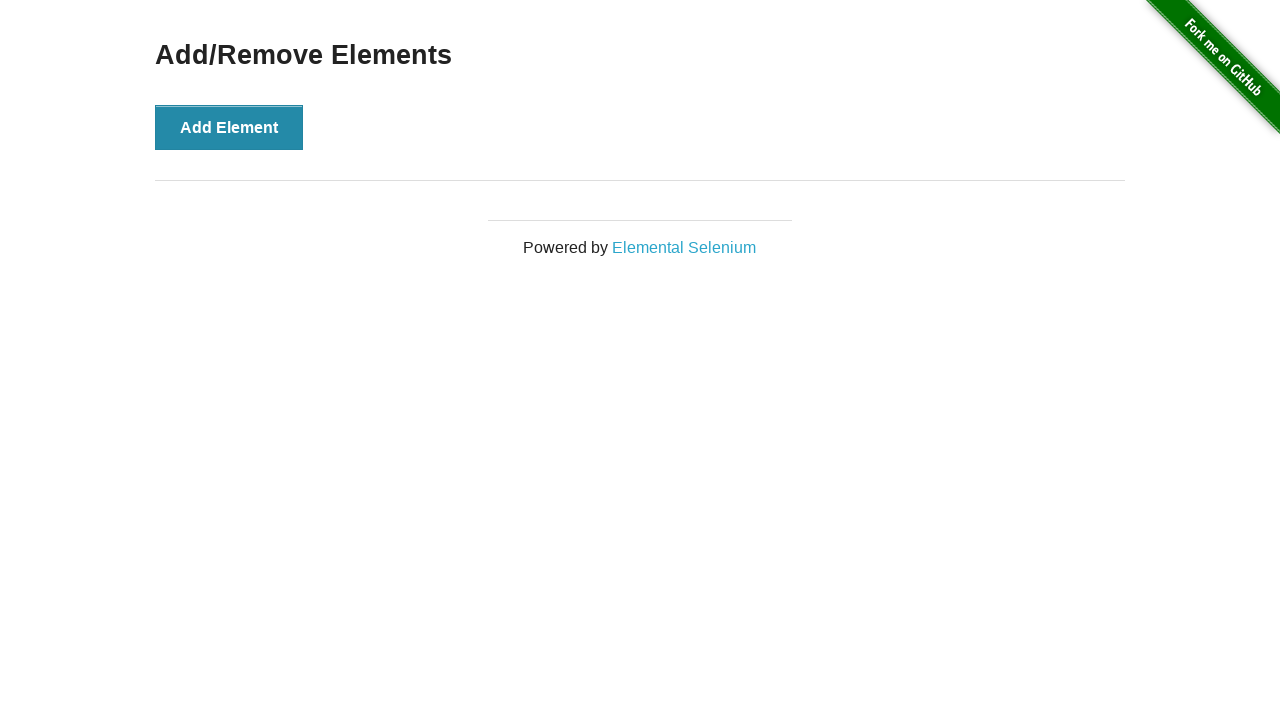

Verified page returned to original state with header still displayed
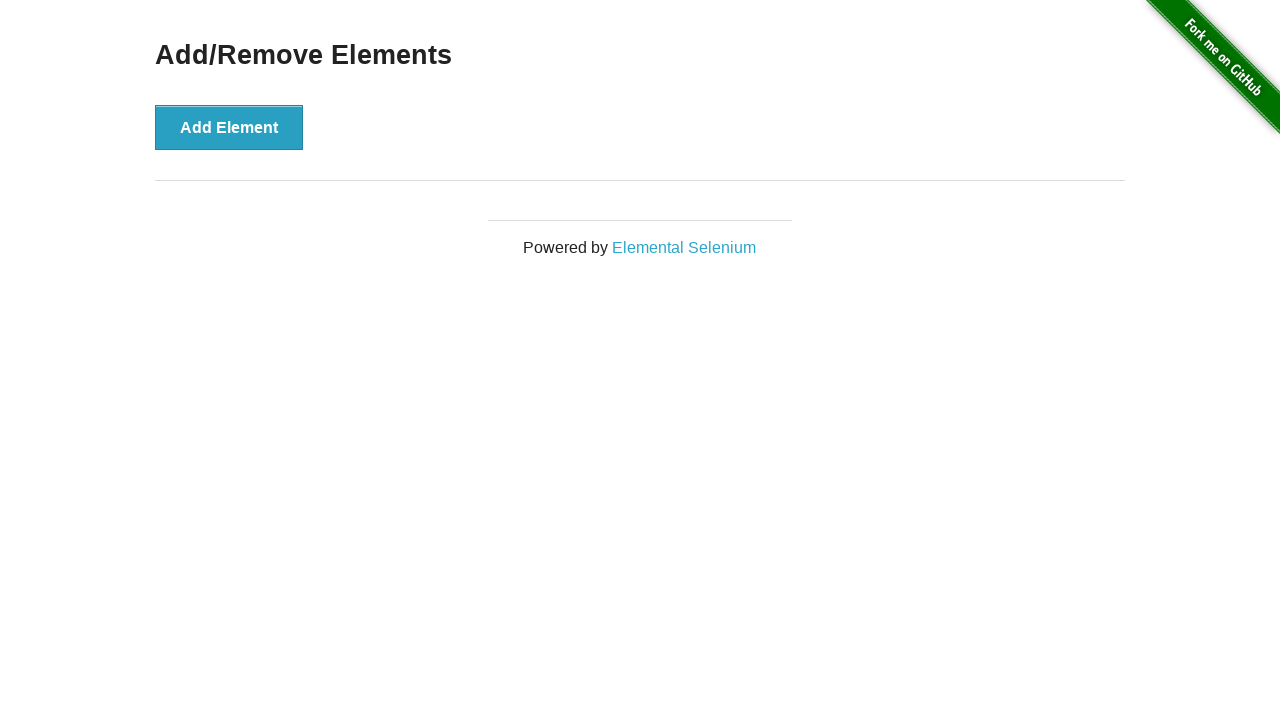

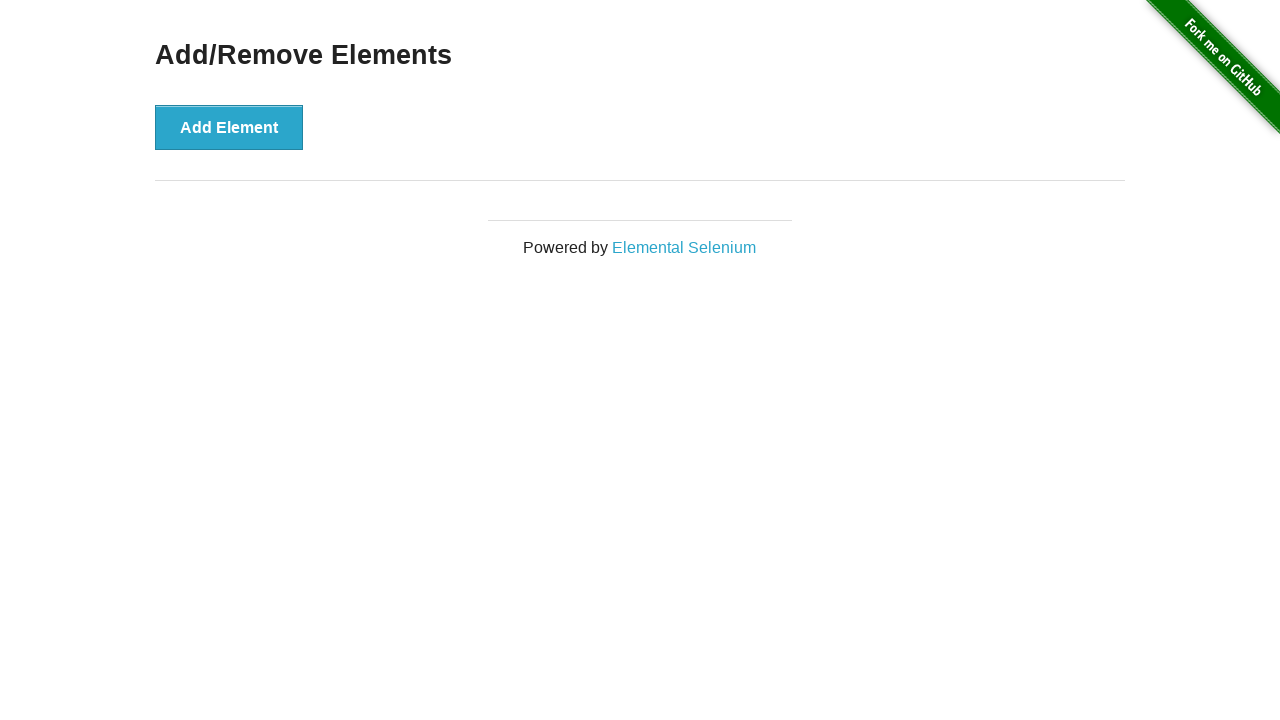